Tests clicking an add box button and using explicit wait to verify the dynamically added box is displayed before checking its background color

Starting URL: https://www.selenium.dev/selenium/web/dynamic.html

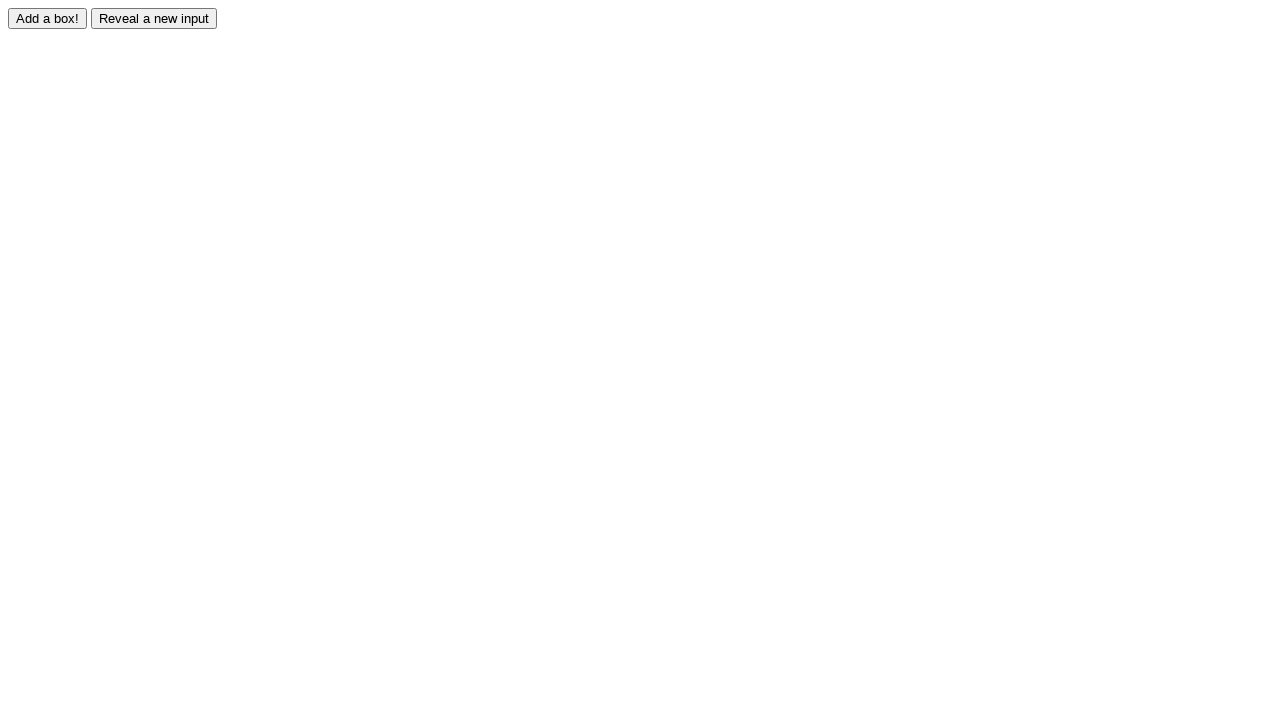

Clicked the add box button at (48, 18) on input#adder
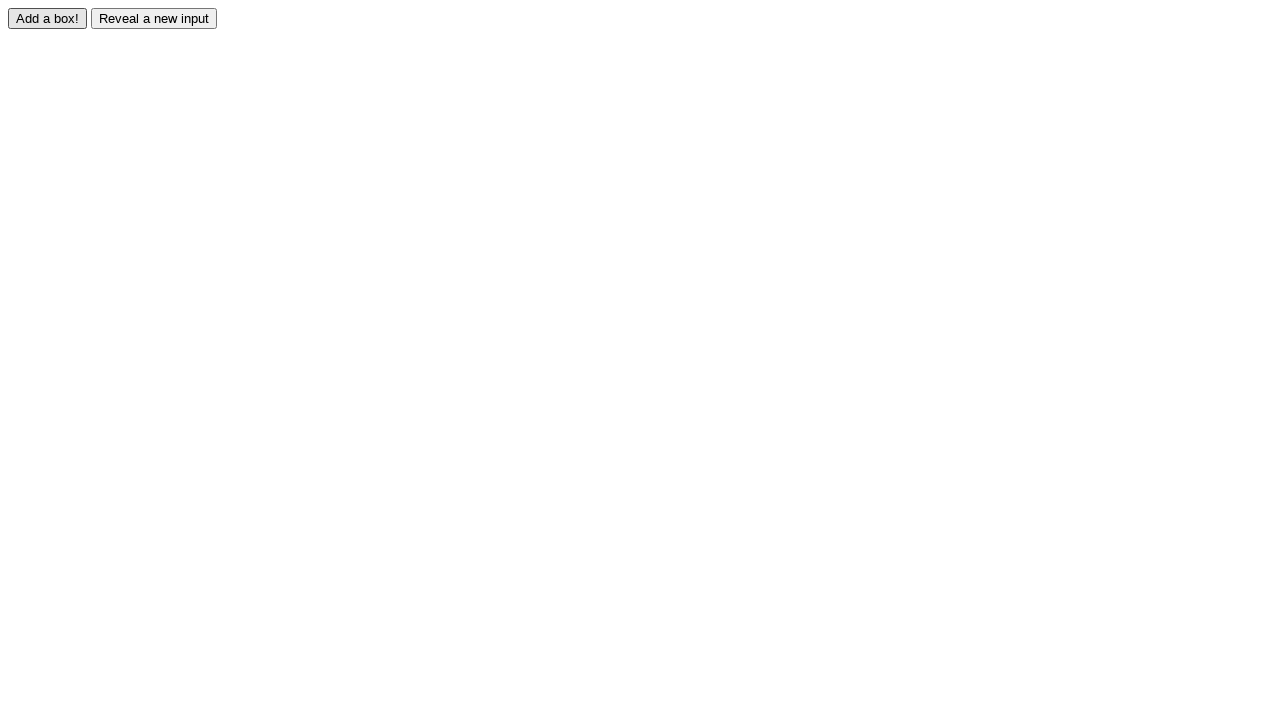

Waited for dynamically added box to become visible
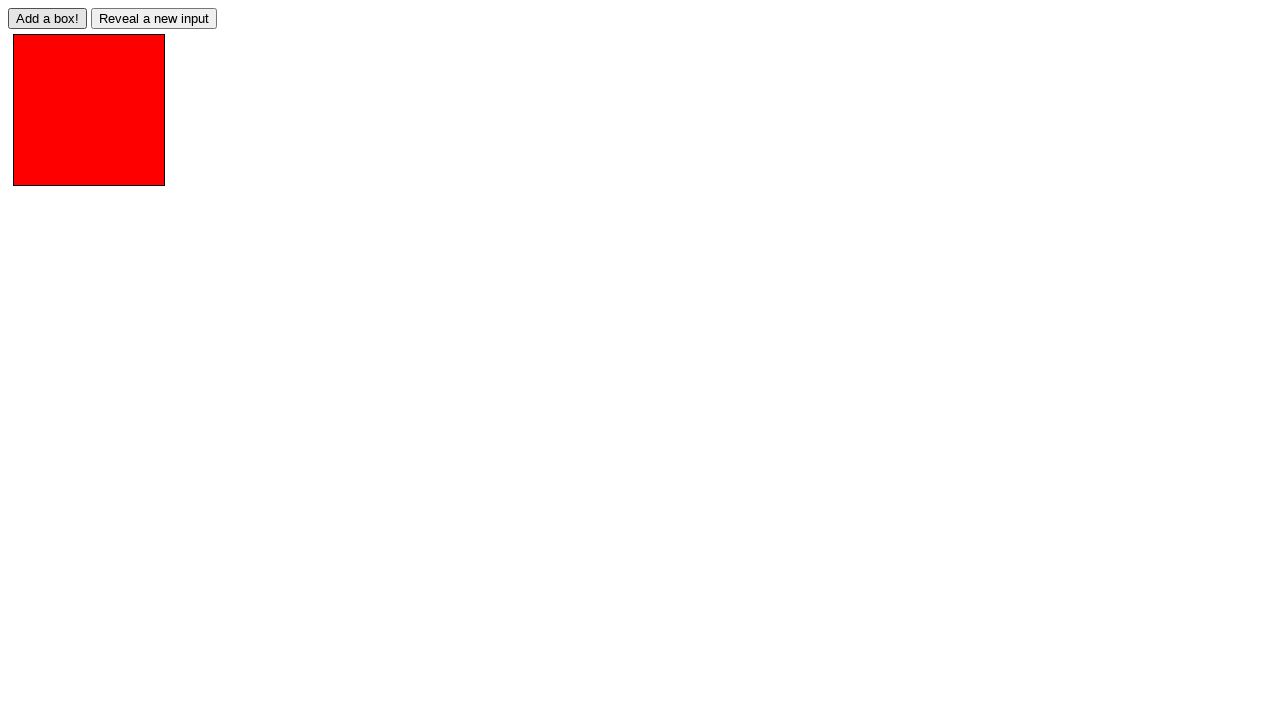

Retrieved background color of box: rgb(255, 0, 0)
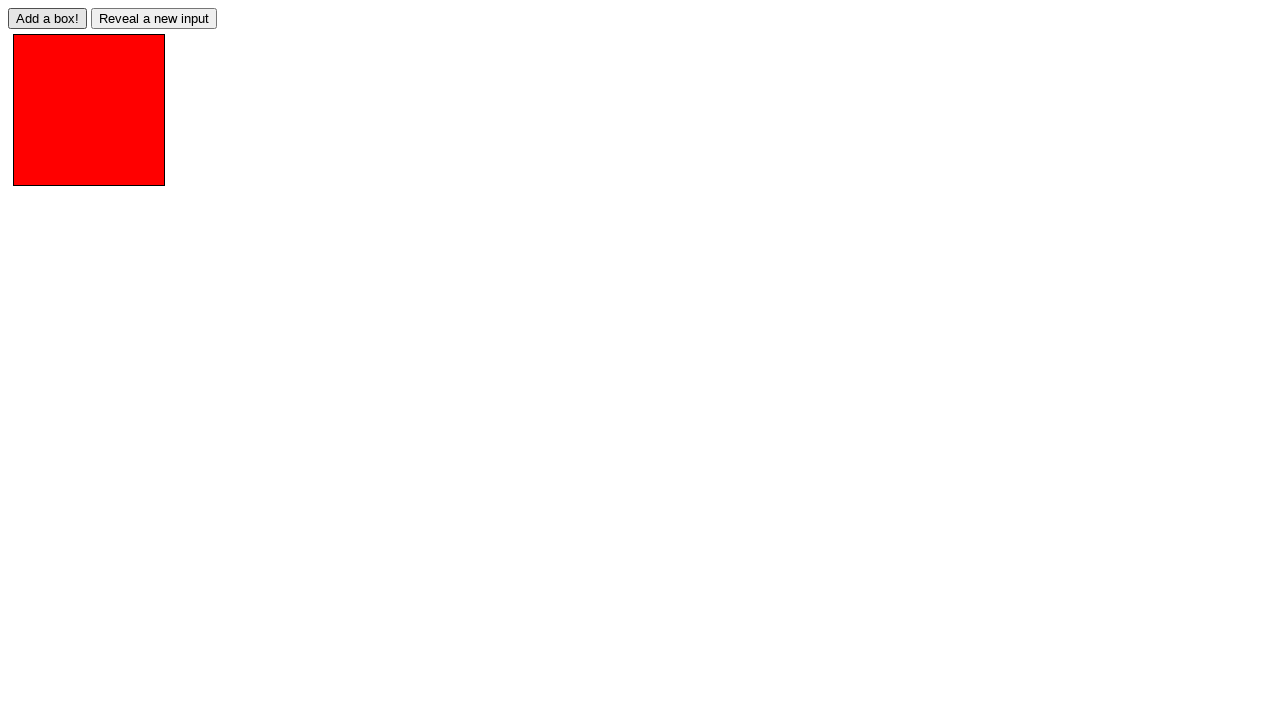

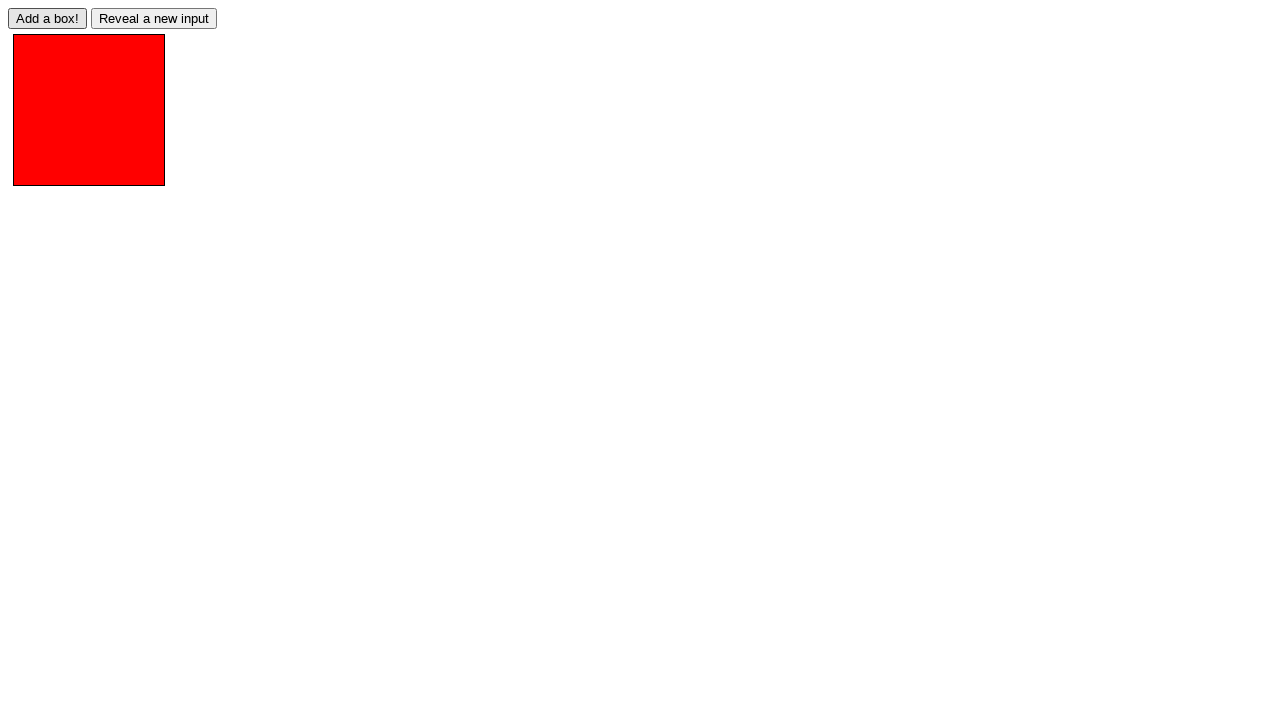